Navigates to the Quikr website with browser notifications disabled

Starting URL: https://www.quikr.com/

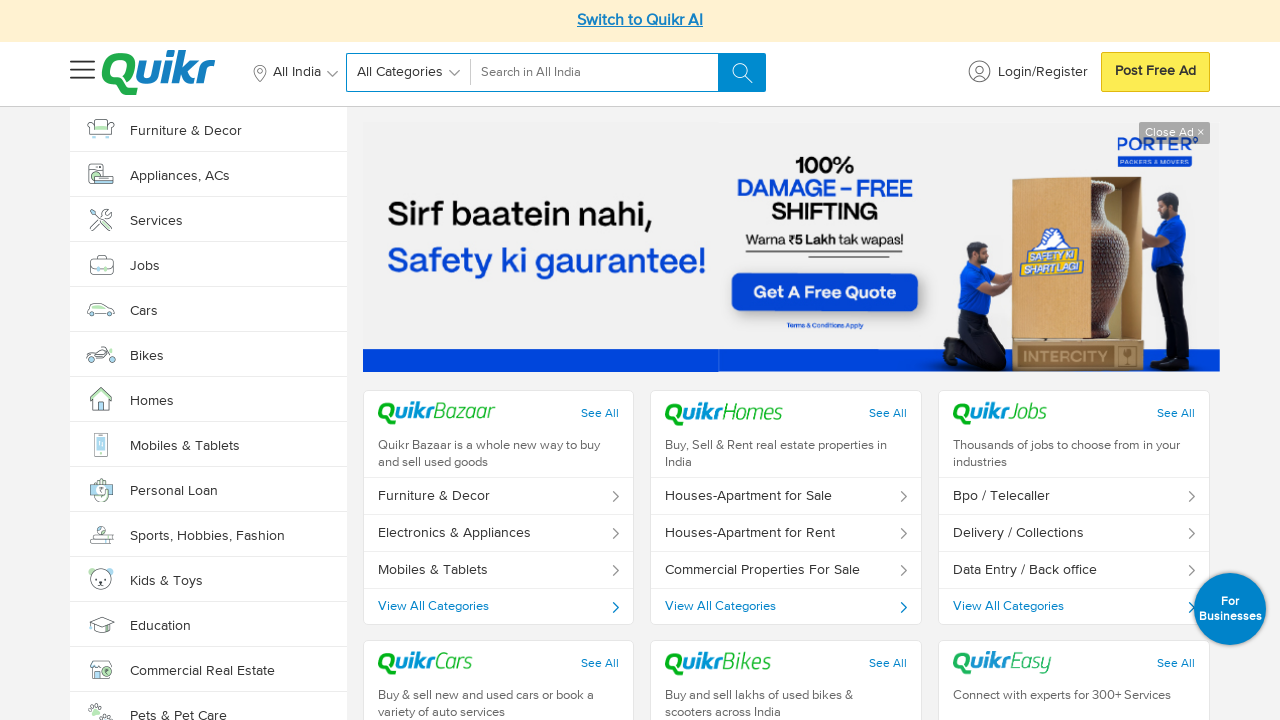

Navigated to Quikr website with browser notifications disabled
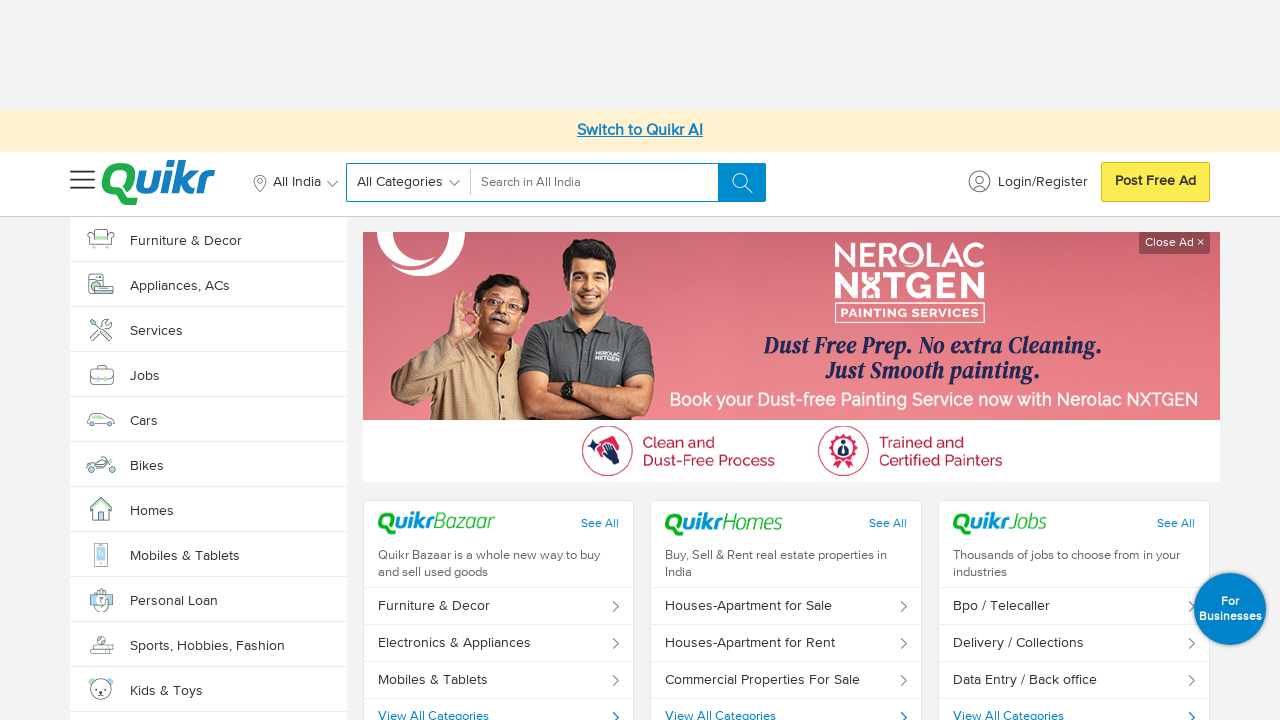

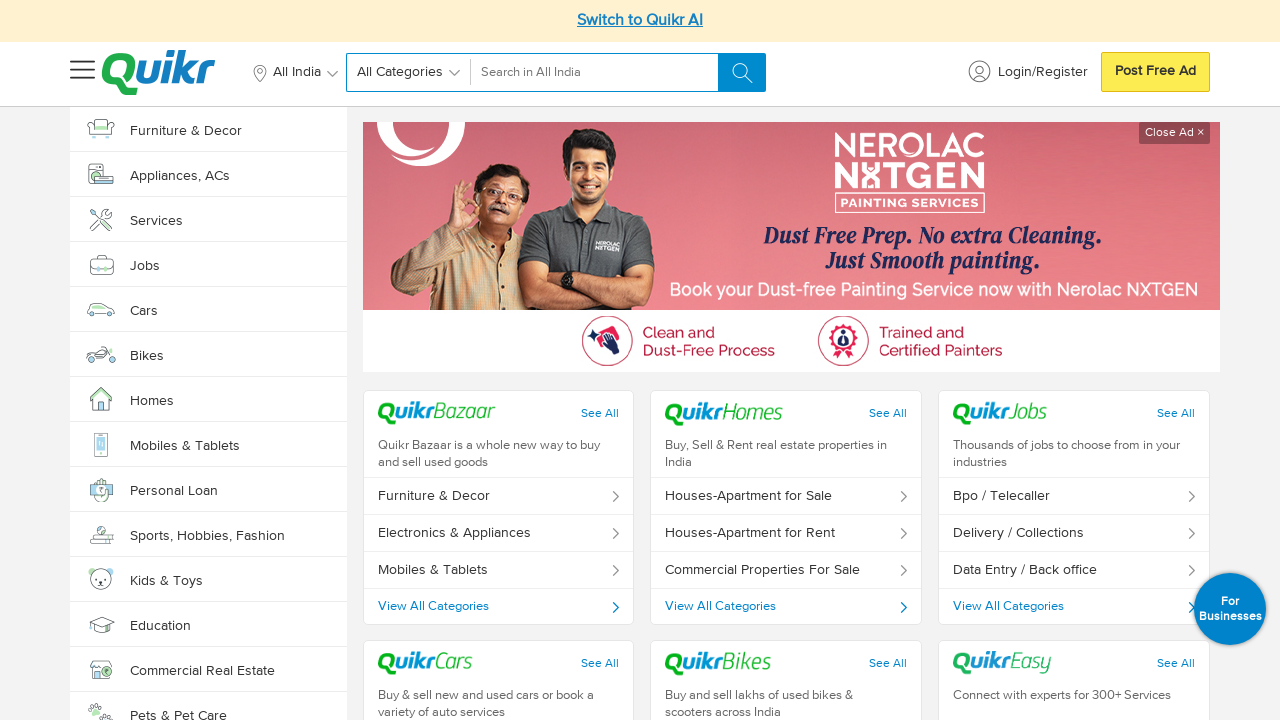